Tests various text input operations including typing, appending text, clearing fields, and using tab navigation on a form page

Starting URL: https://www.leafground.com/input.xhtml

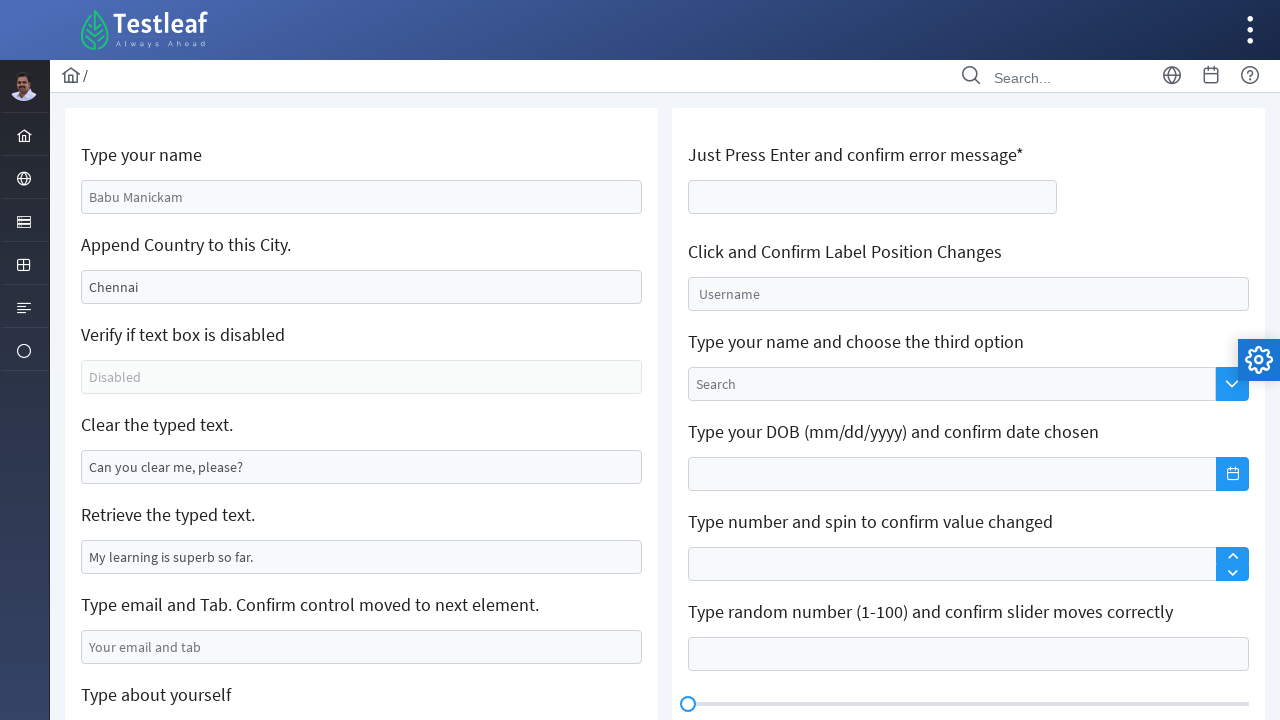

Filled name field with 'Dasuni Nethmini' on #j_idt88\:name
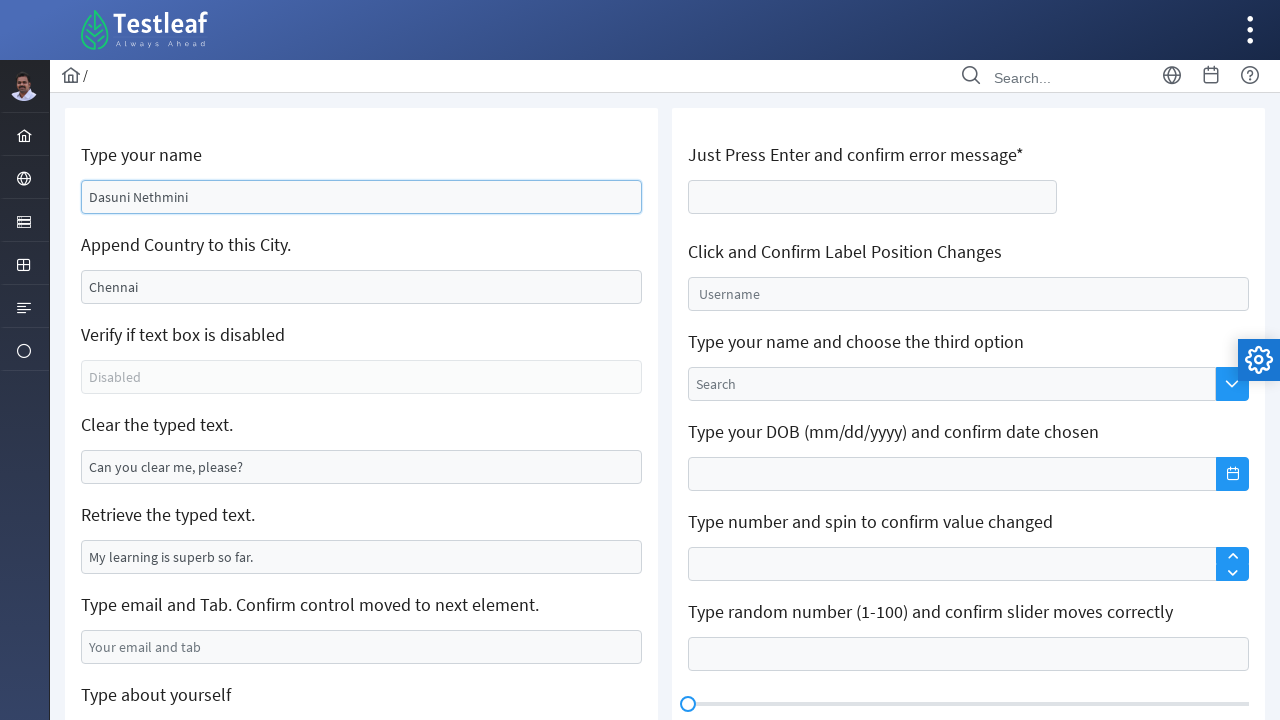

Filled city field with 'Sri Lanka' on #j_idt88\:j_idt91
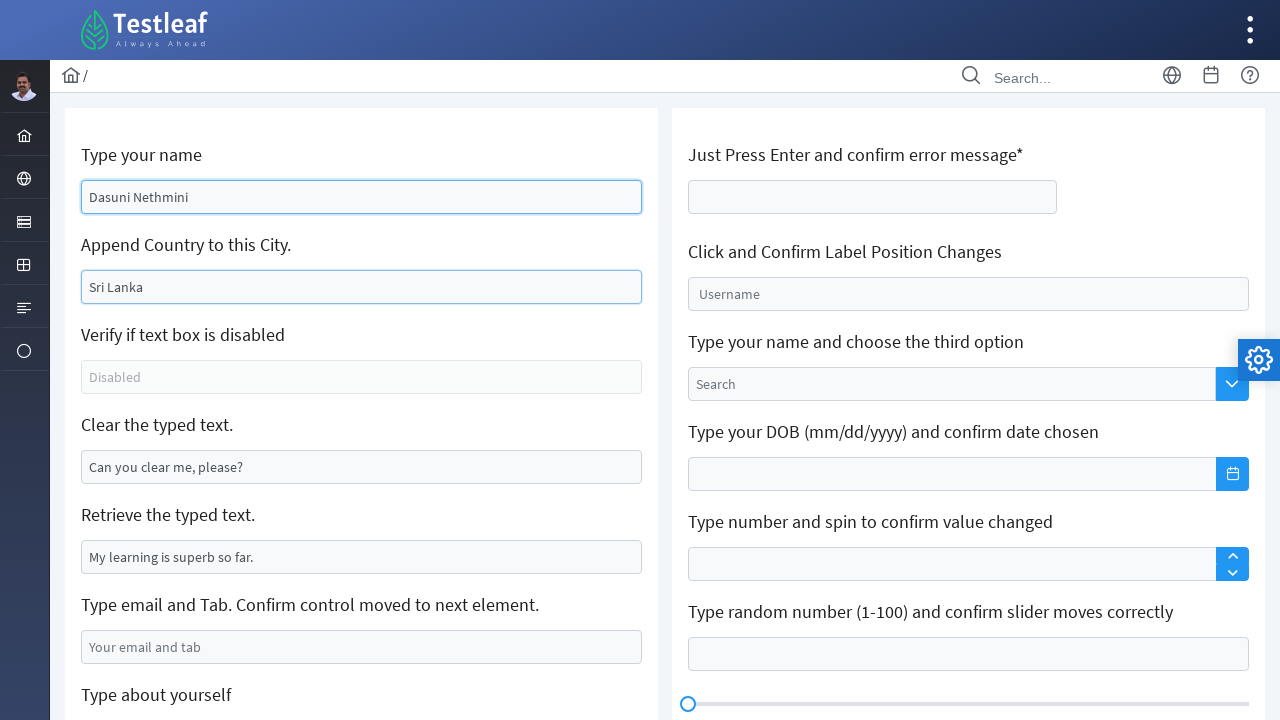

Verified text box enabled status: False
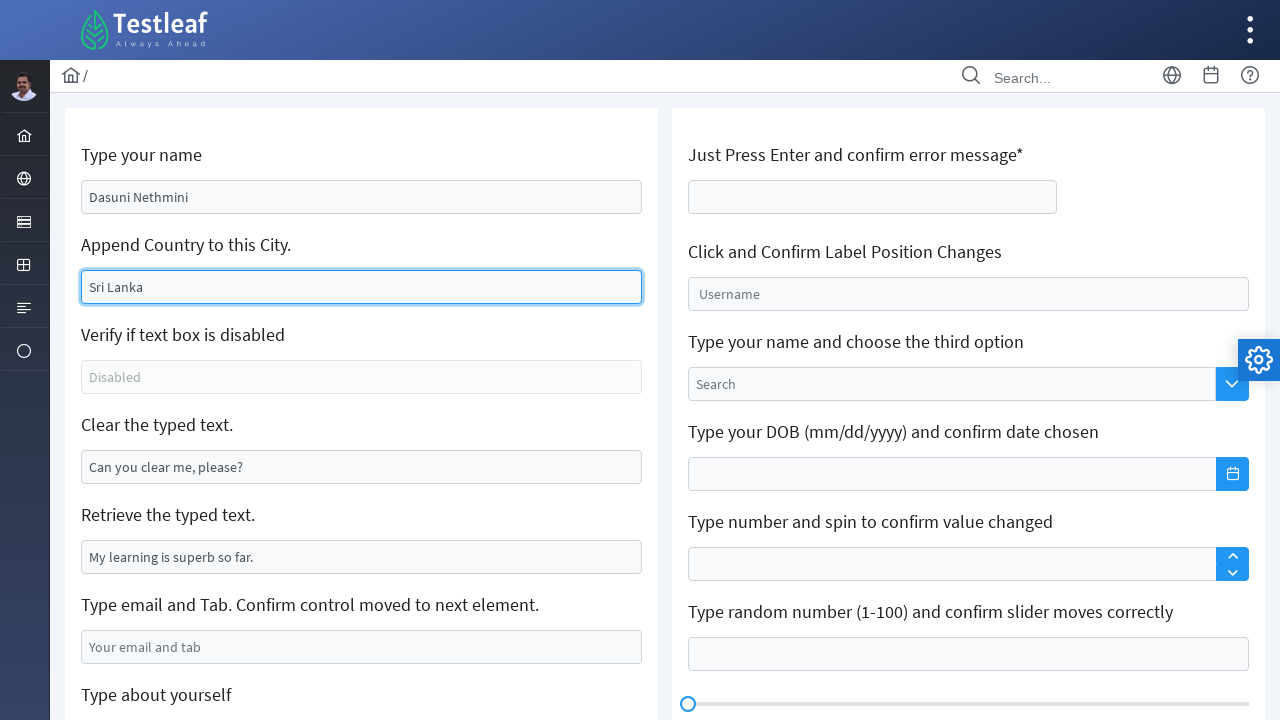

Cleared text from field on #j_idt88\:j_idt95
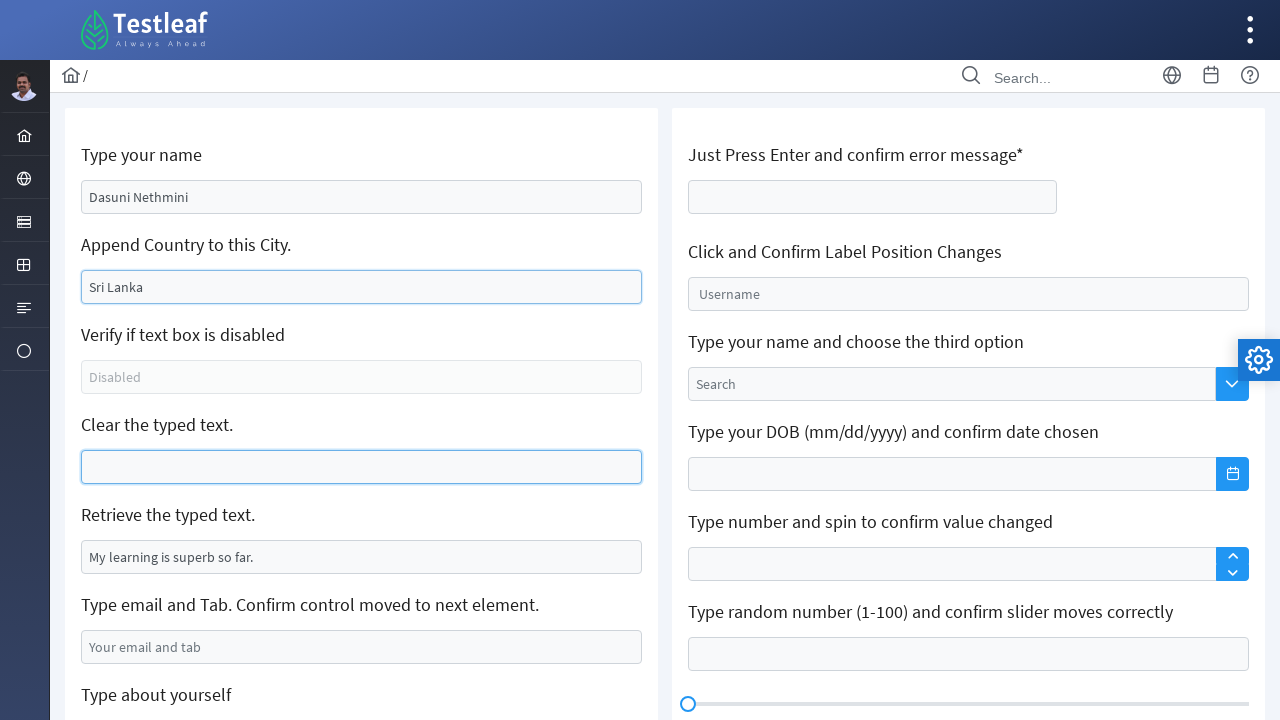

Retrieved text value from field: My learning is superb so far.
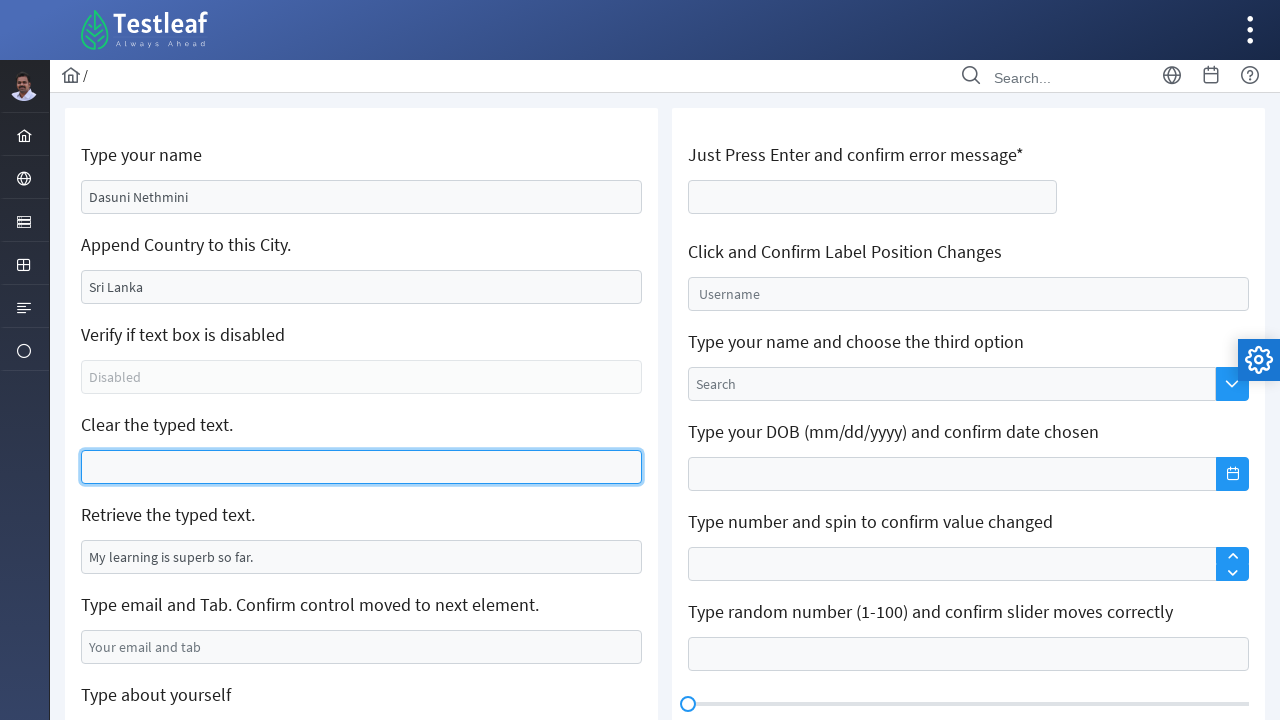

Filled email field with 'dasuninagodavithana@gmail.com' on #j_idt88\:j_idt99
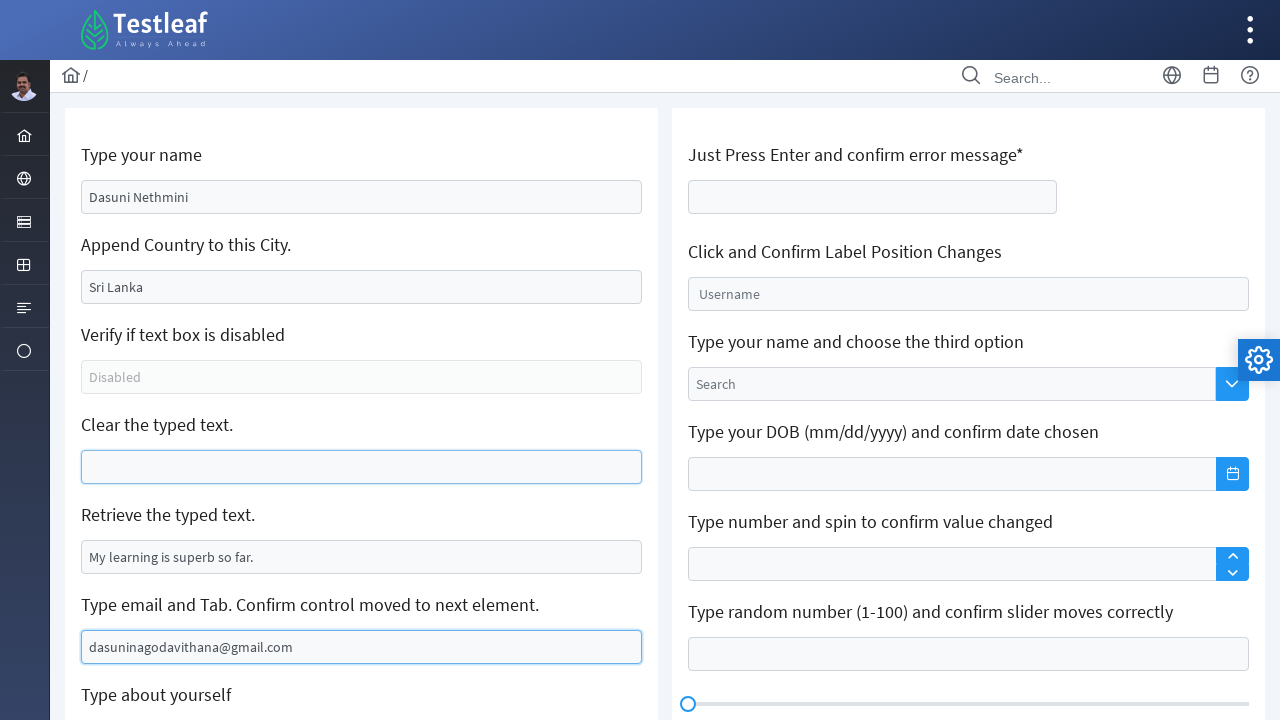

Pressed Tab to move focus to next element on #j_idt88\:j_idt99
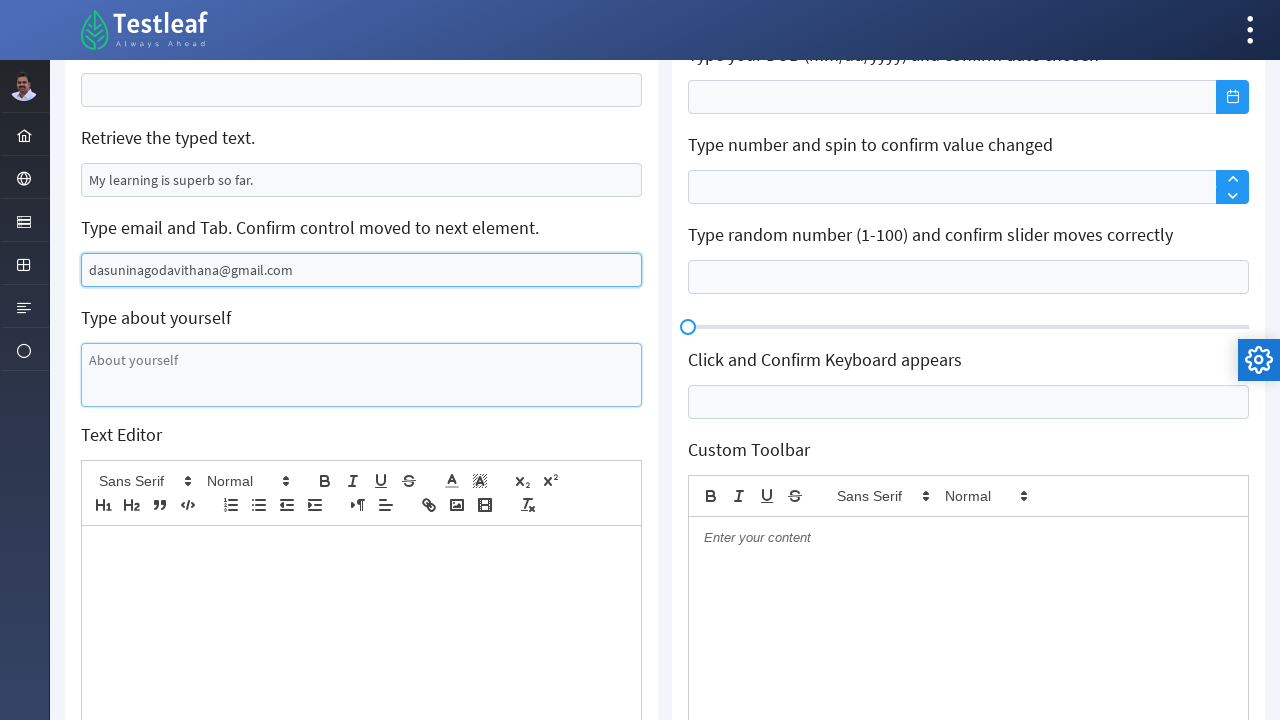

Typed confirmation text in focused element on :focus
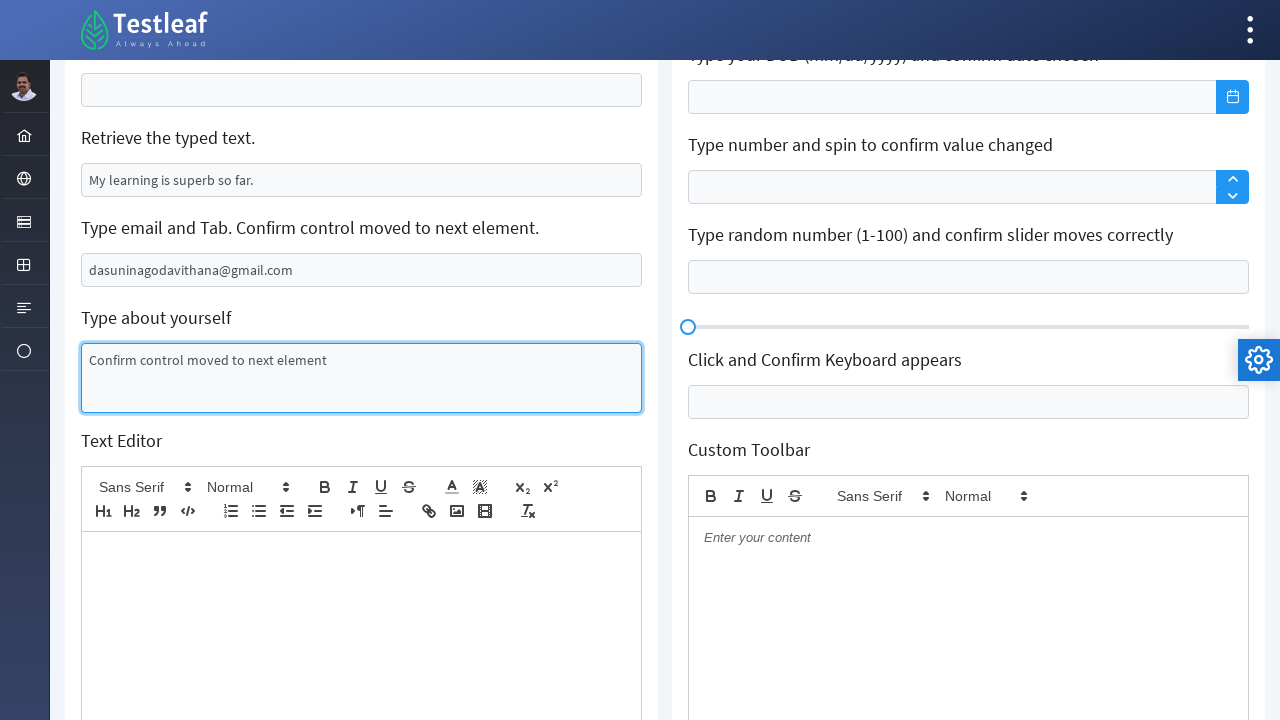

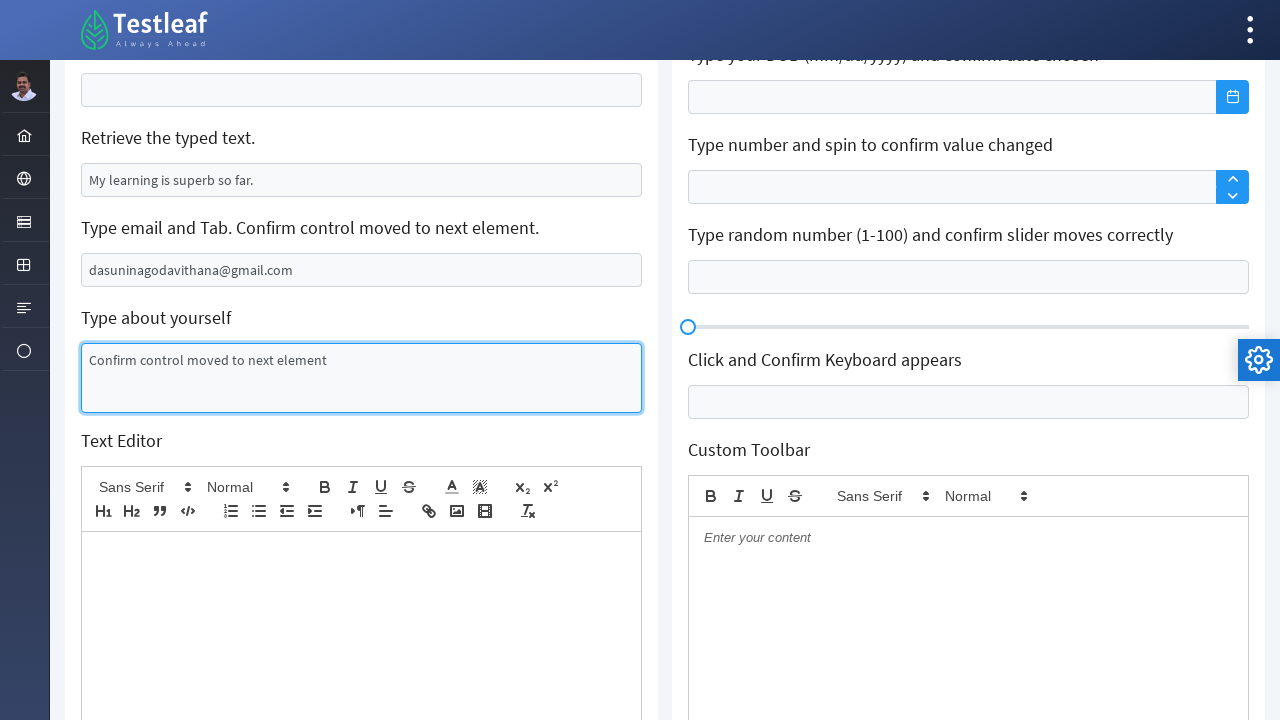